Navigates to OrangeHRM free trial page and selects "India" from the country dropdown menu

Starting URL: https://www.orangehrm.com/en/30-day-free-trial/

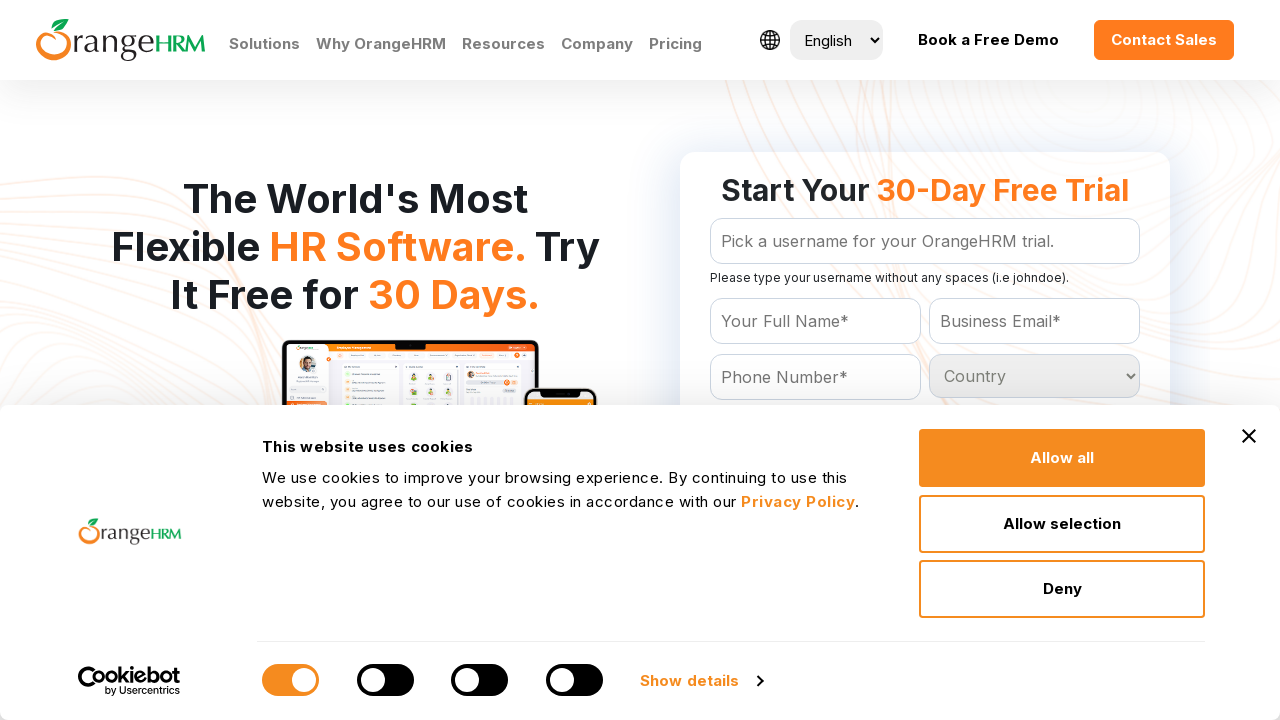

Navigated to OrangeHRM 30-day free trial page
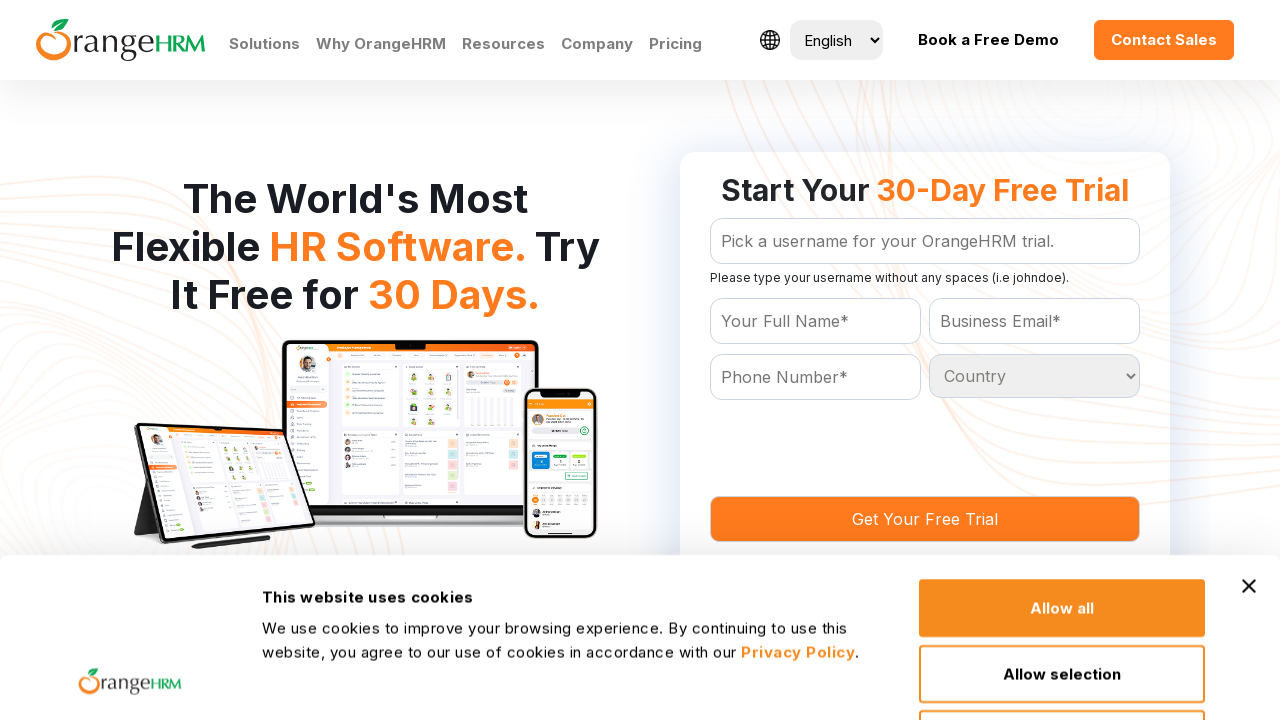

Country dropdown selector became available
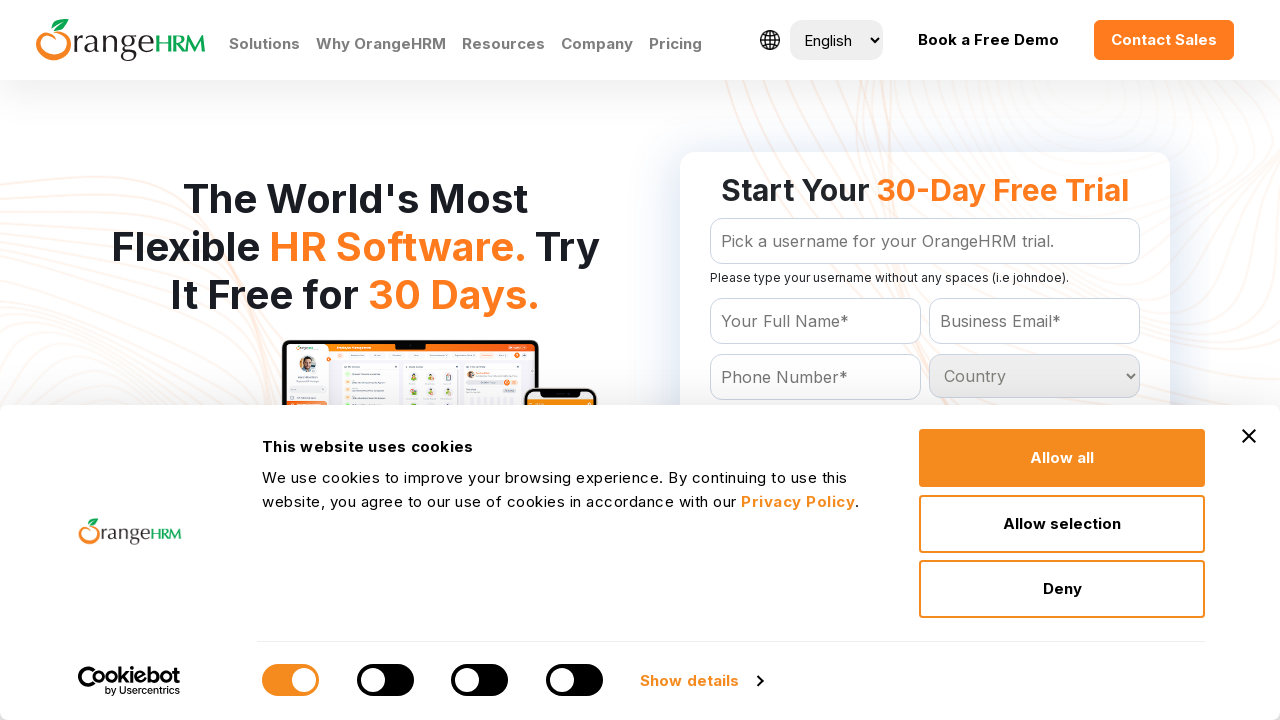

Selected 'India' from the country dropdown menu on #Form_getForm_Country
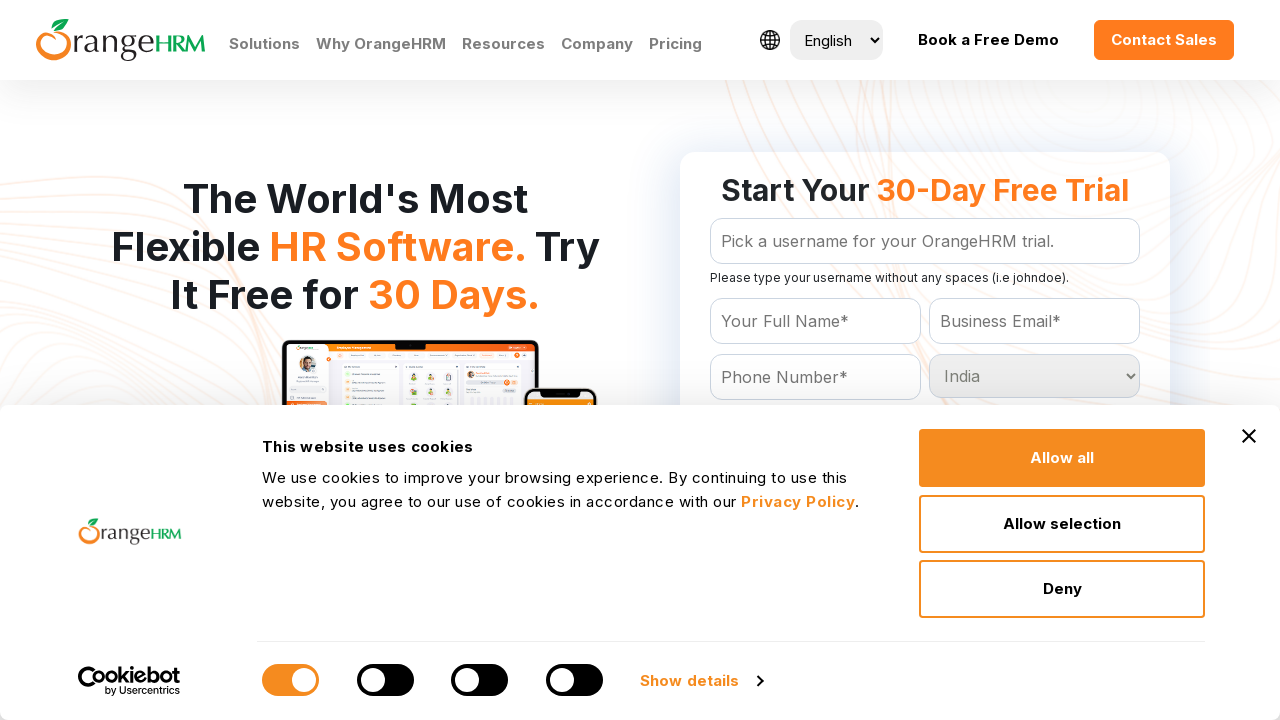

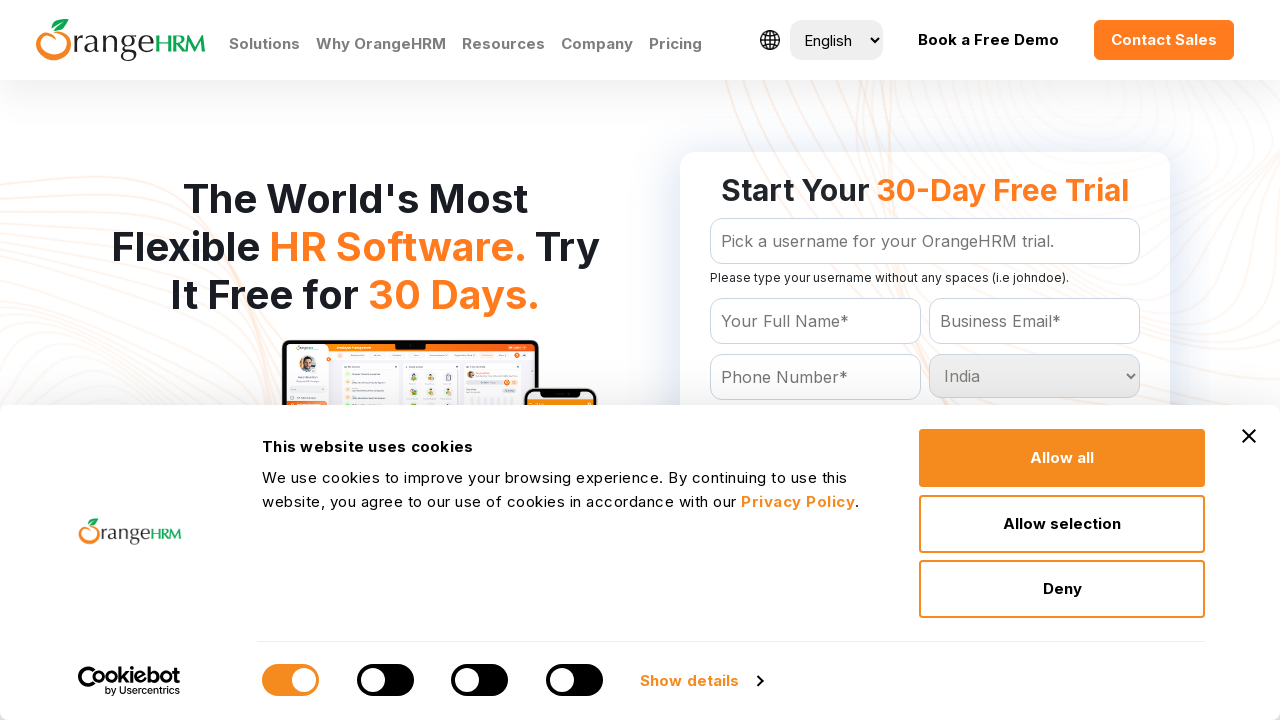